Tests scrolling to an element and filling form fields for name and date on the Formy project scroll demo page

Starting URL: https://formy-project.herokuapp.com/scroll

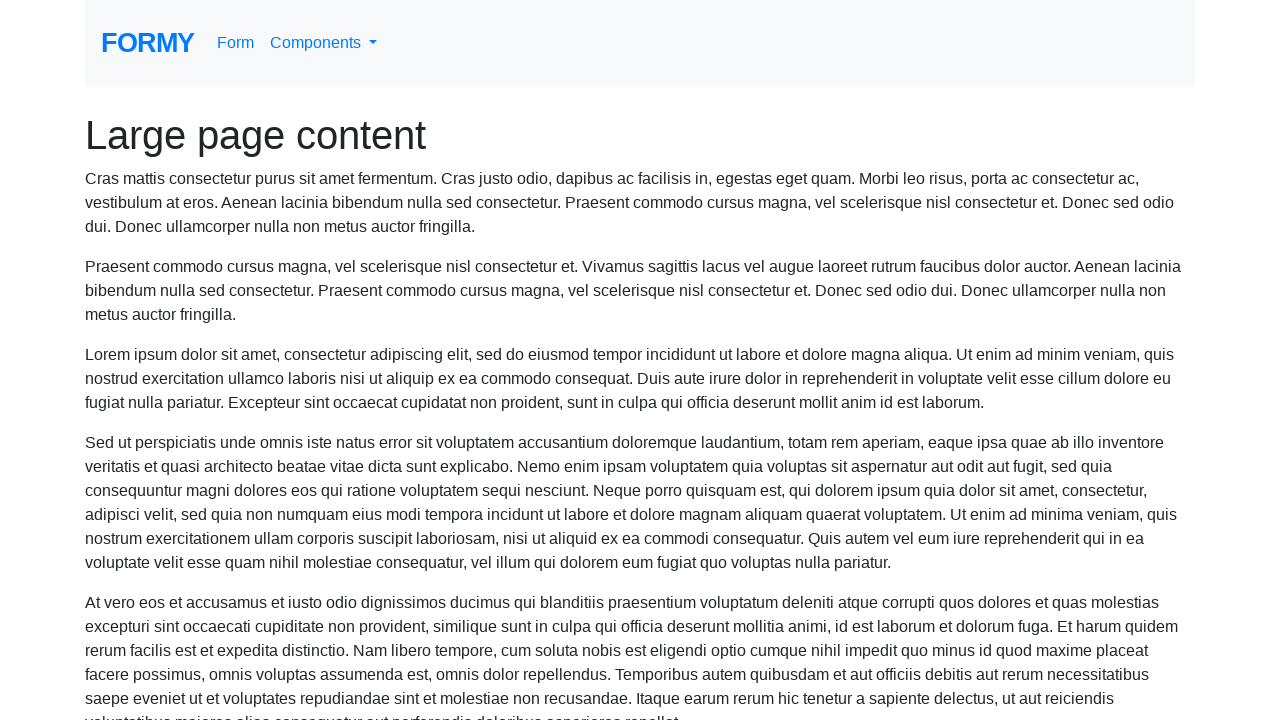

Located the name field element
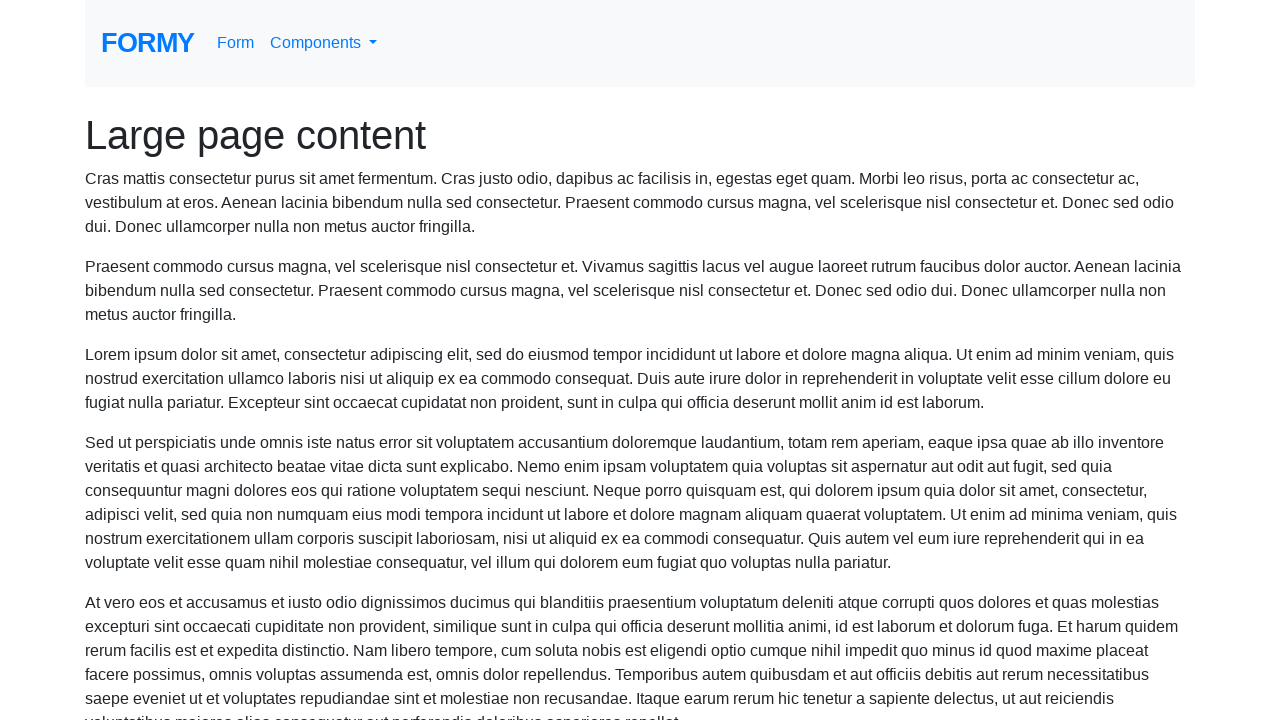

Scrolled to name field into view
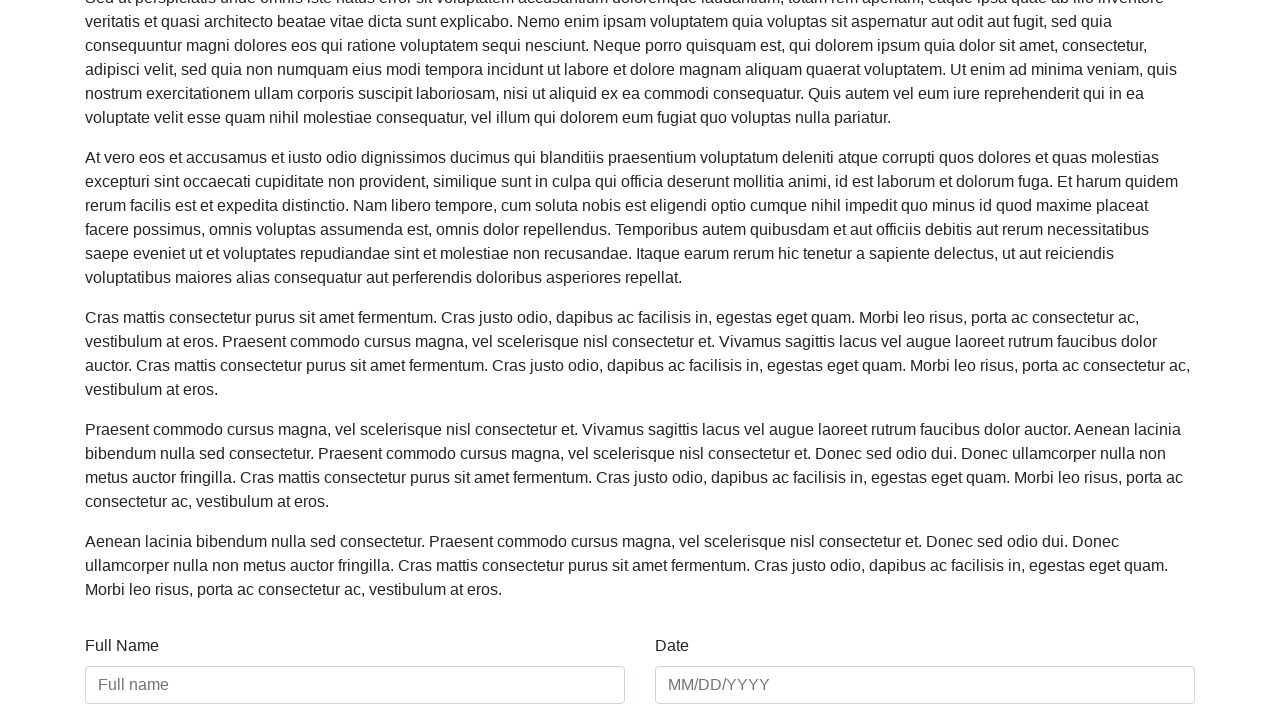

Filled name field with 'Panna' on #name
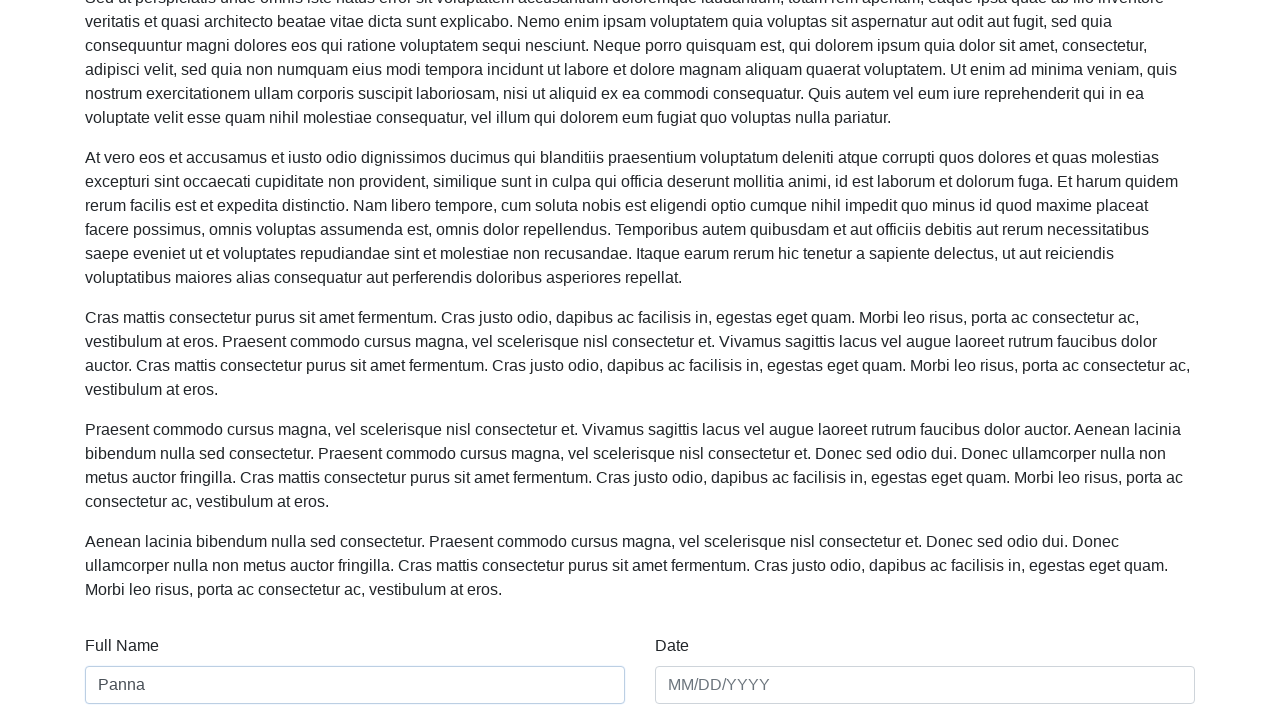

Filled date field with '16/07/22' on #date
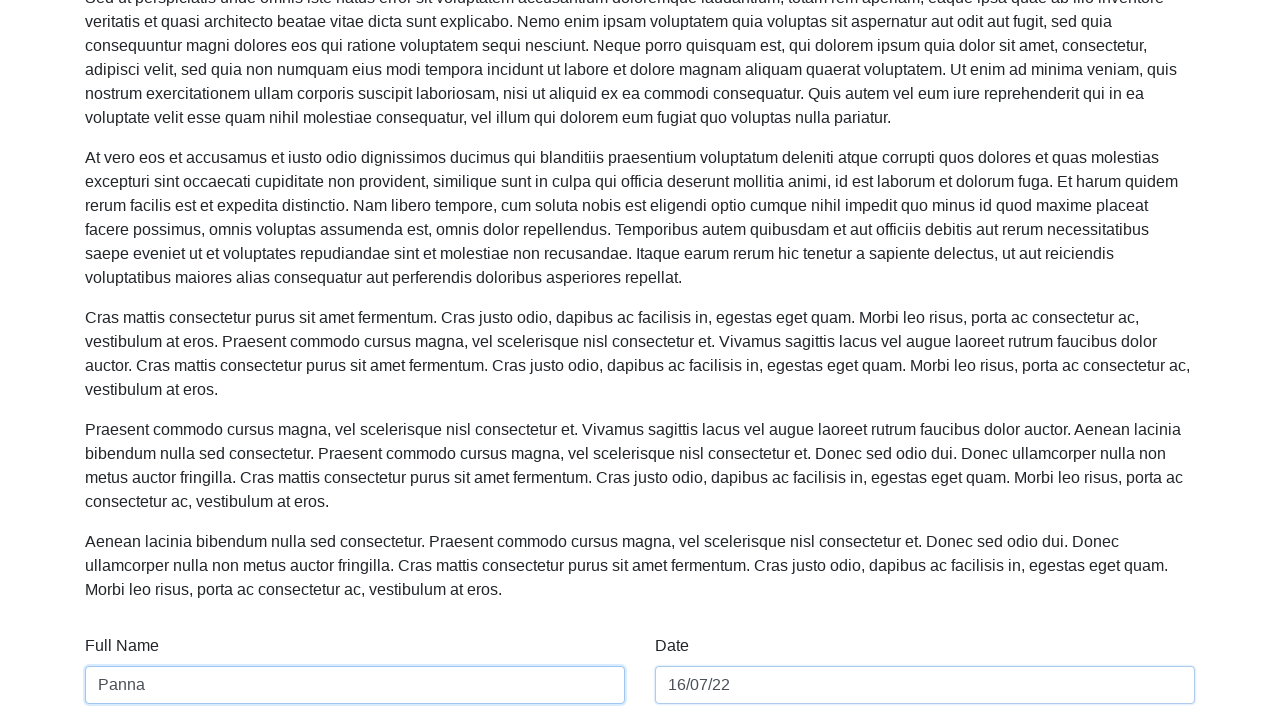

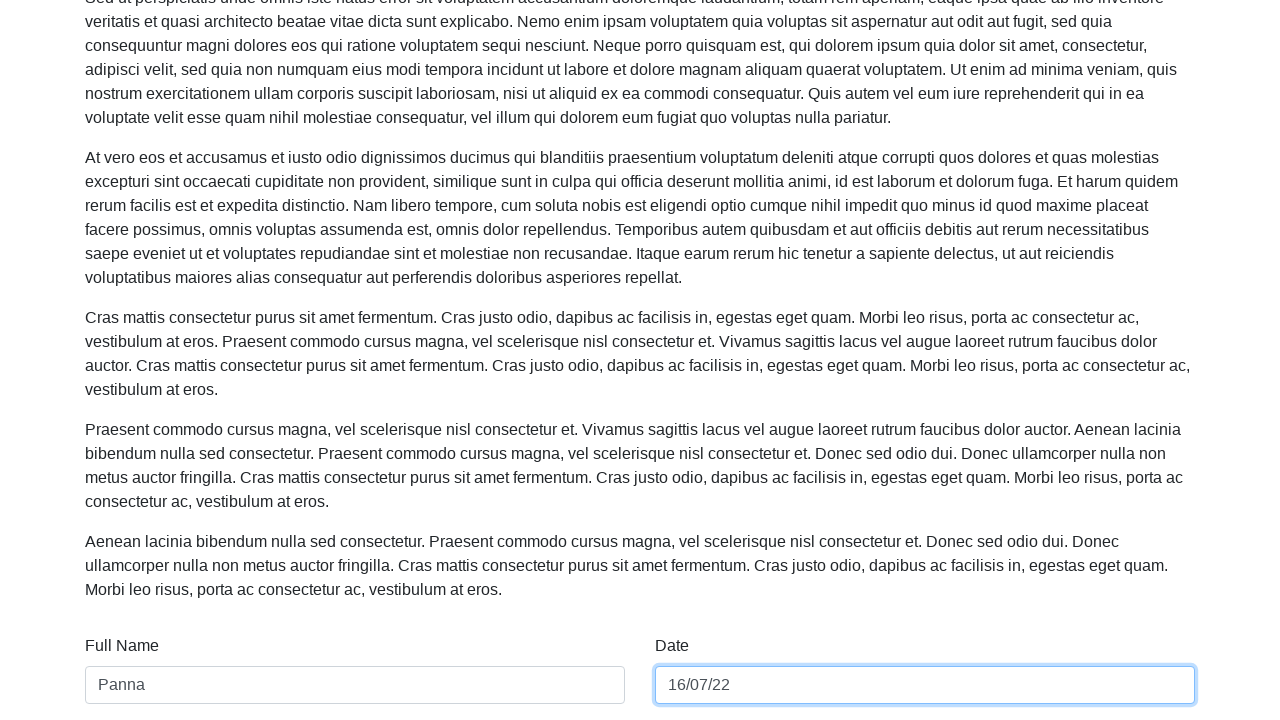